Navigates to a text box form page and verifies that various form labels are displayed on the page

Starting URL: https://demoqa.com/text-box

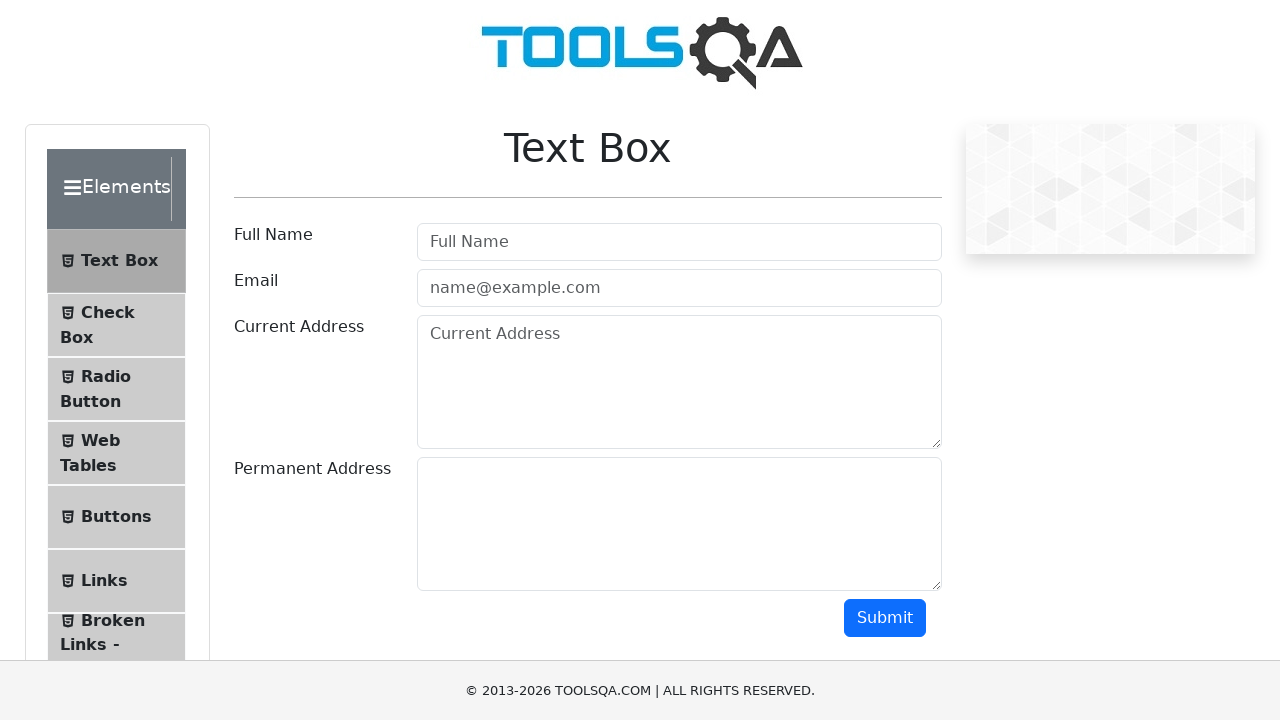

Navigated to text box form page
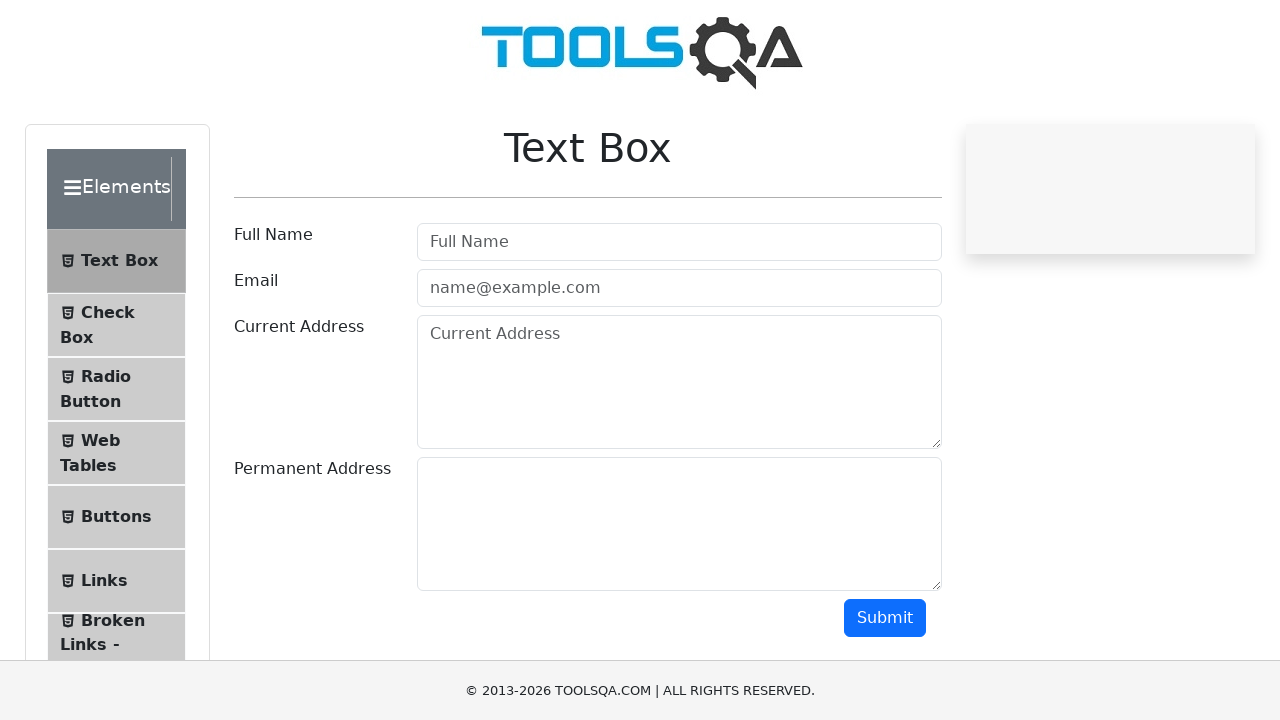

Verified Full Name label is displayed
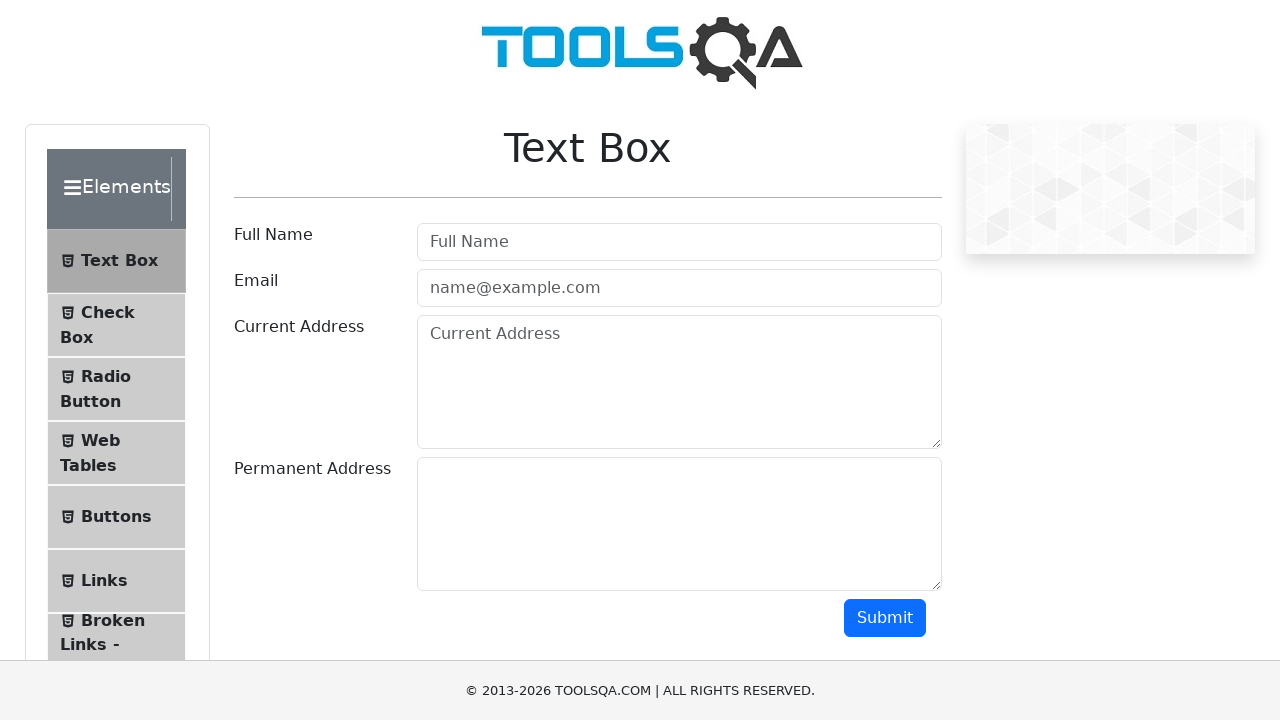

Verified Email label is displayed
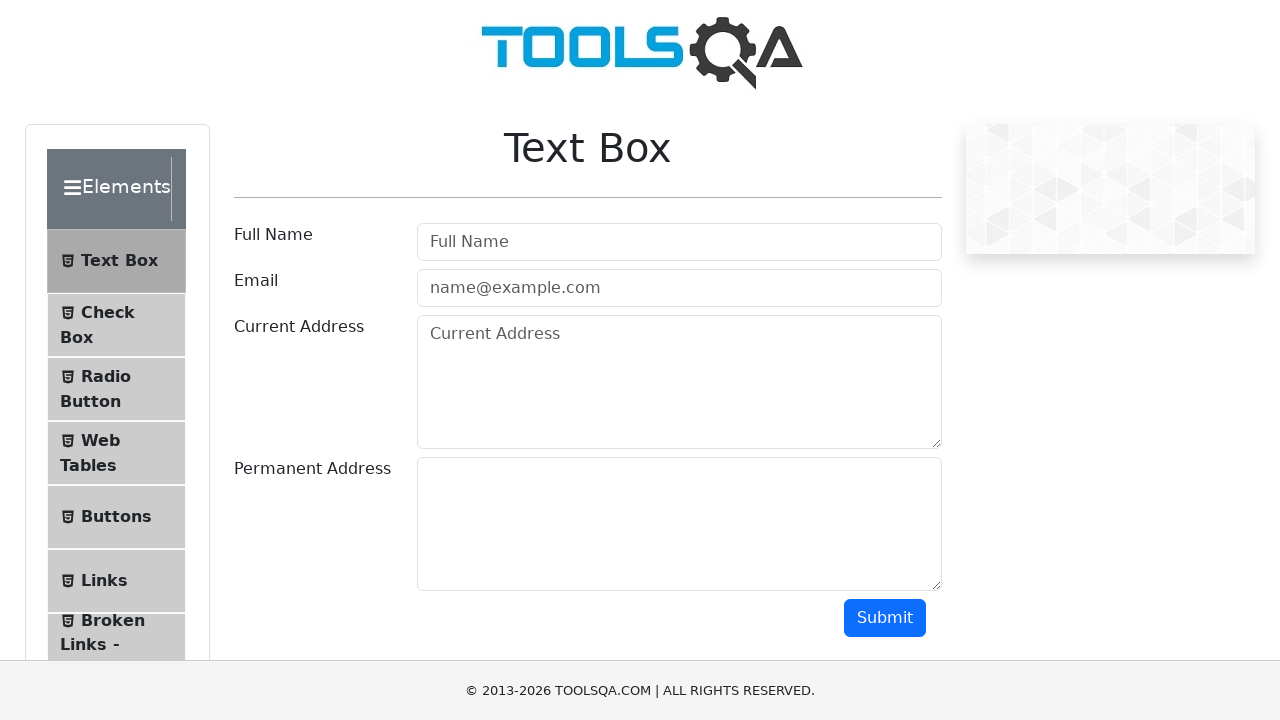

Verified Current Address label is displayed
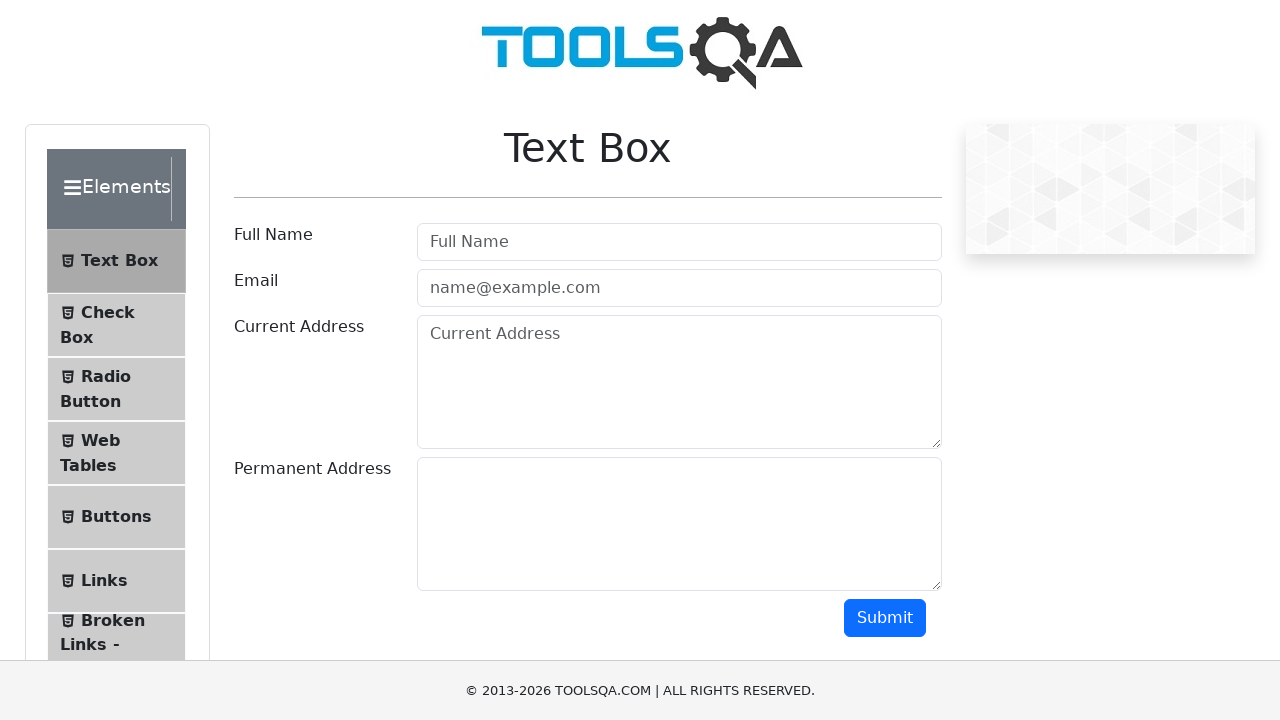

Verified Permanent Address label is displayed
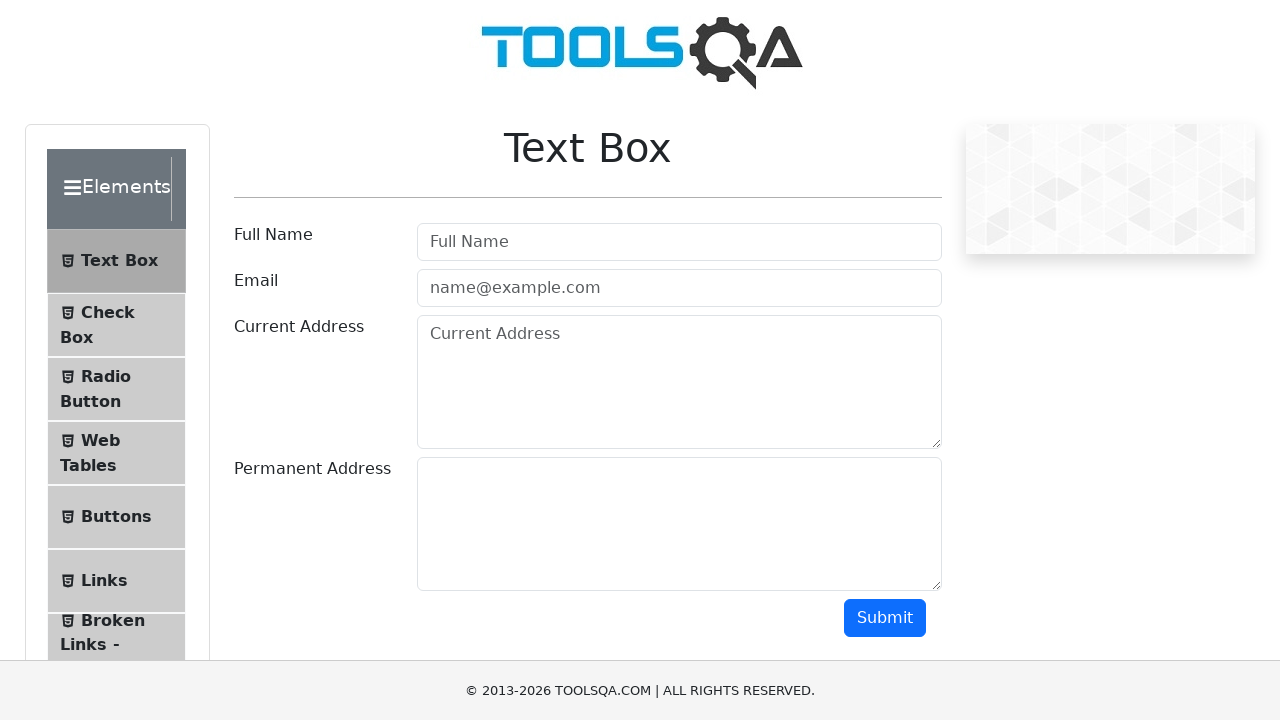

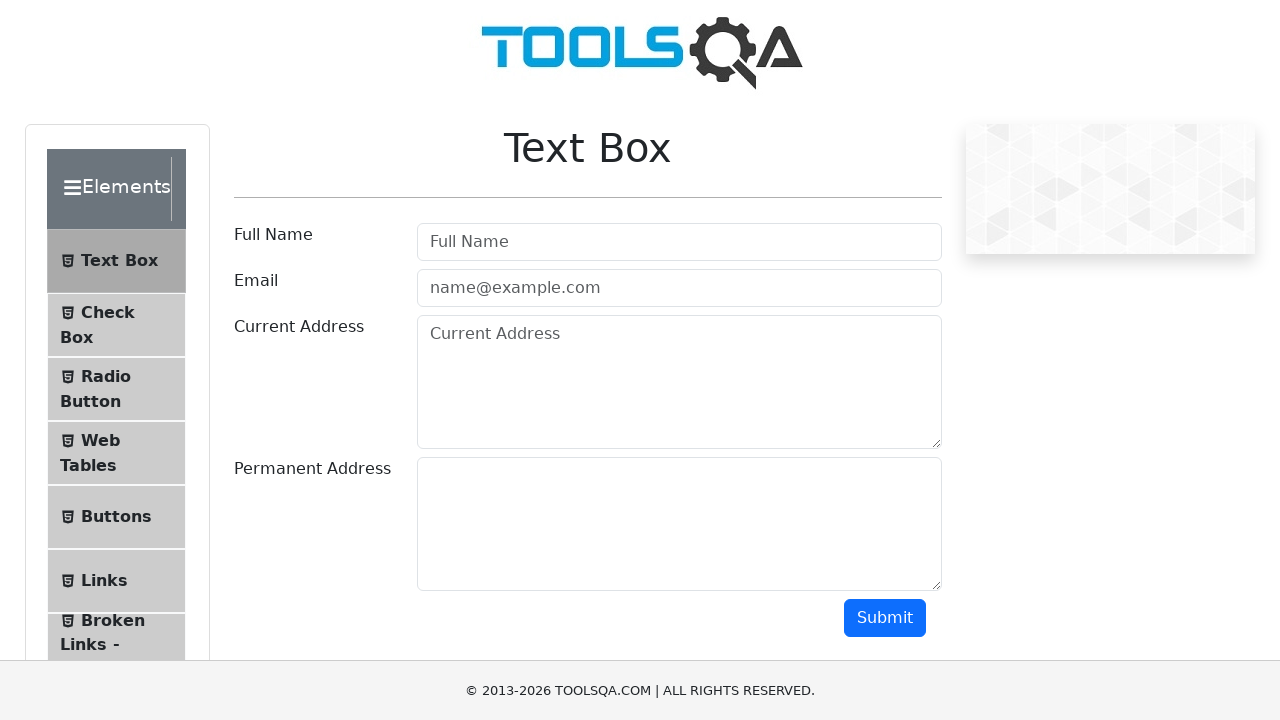